Tests dynamic element loading by clicking a button and waiting for a paragraph element to appear with specific text

Starting URL: https://testeroprogramowania.github.io/selenium/wait2.html

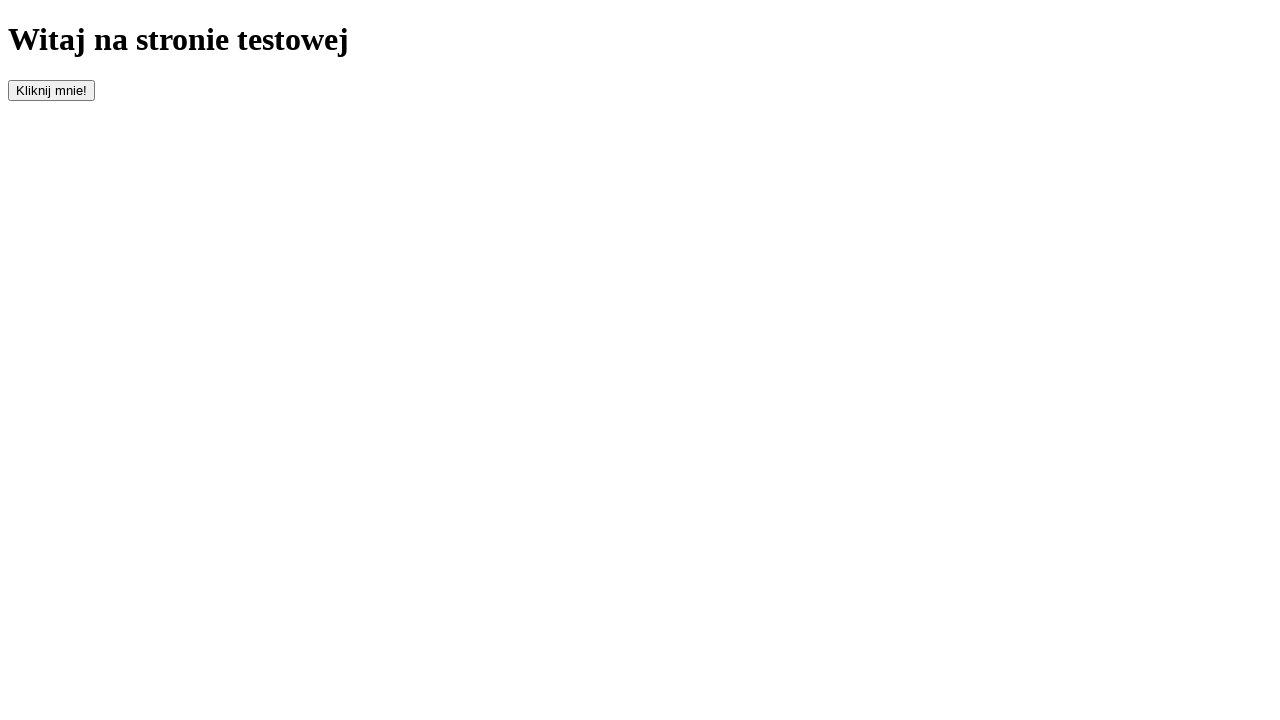

Clicked the button with id 'clickOnMe' to trigger dynamic element loading at (52, 90) on #clickOnMe
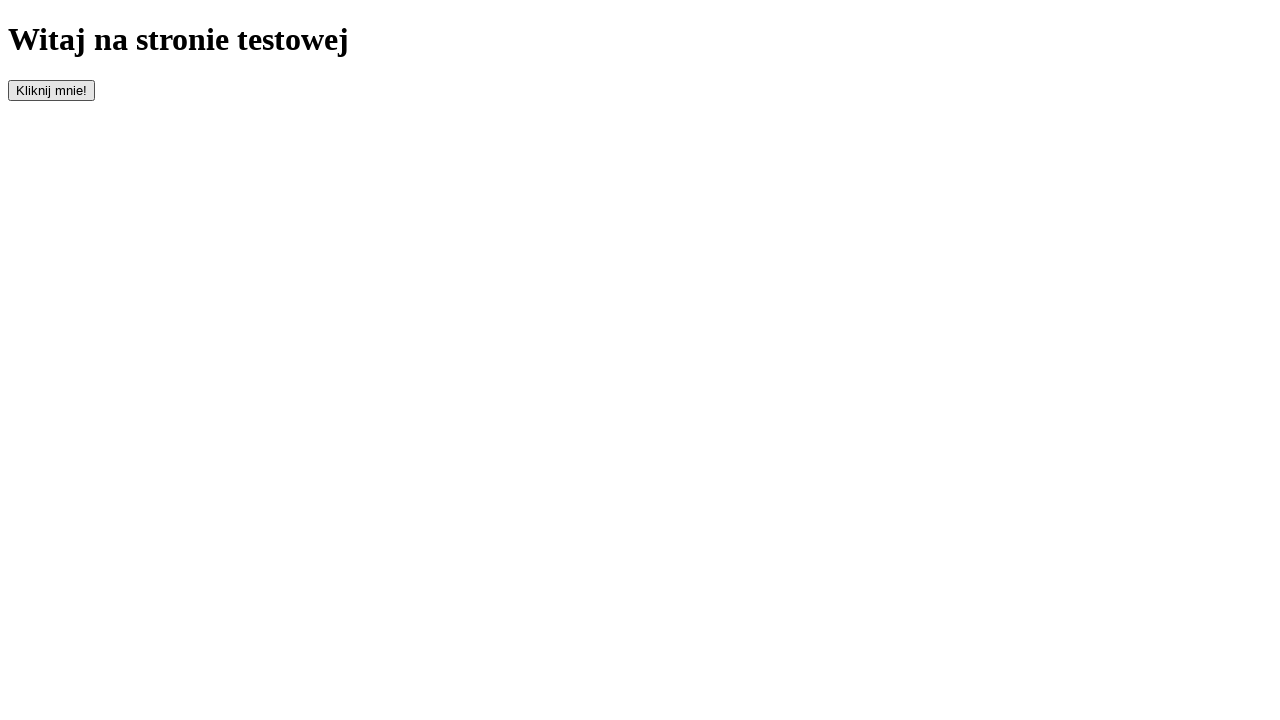

Waited for paragraph element to appear (max 10 seconds)
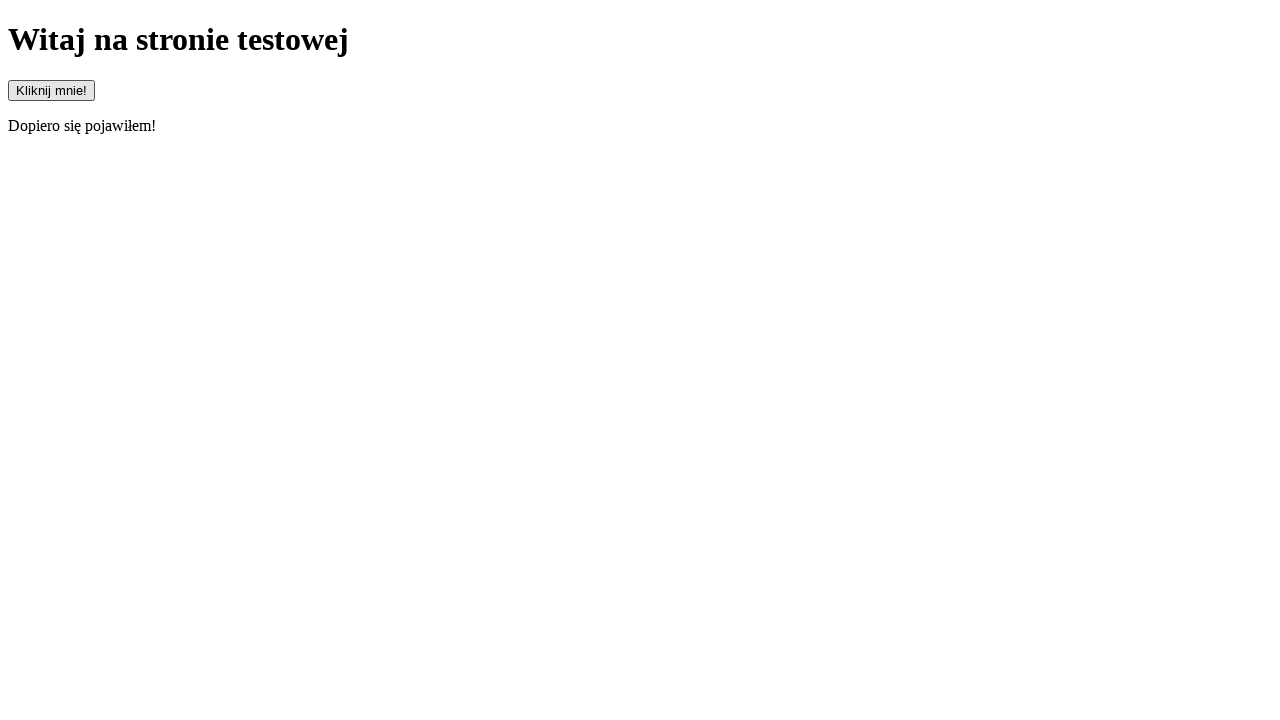

Located the paragraph element
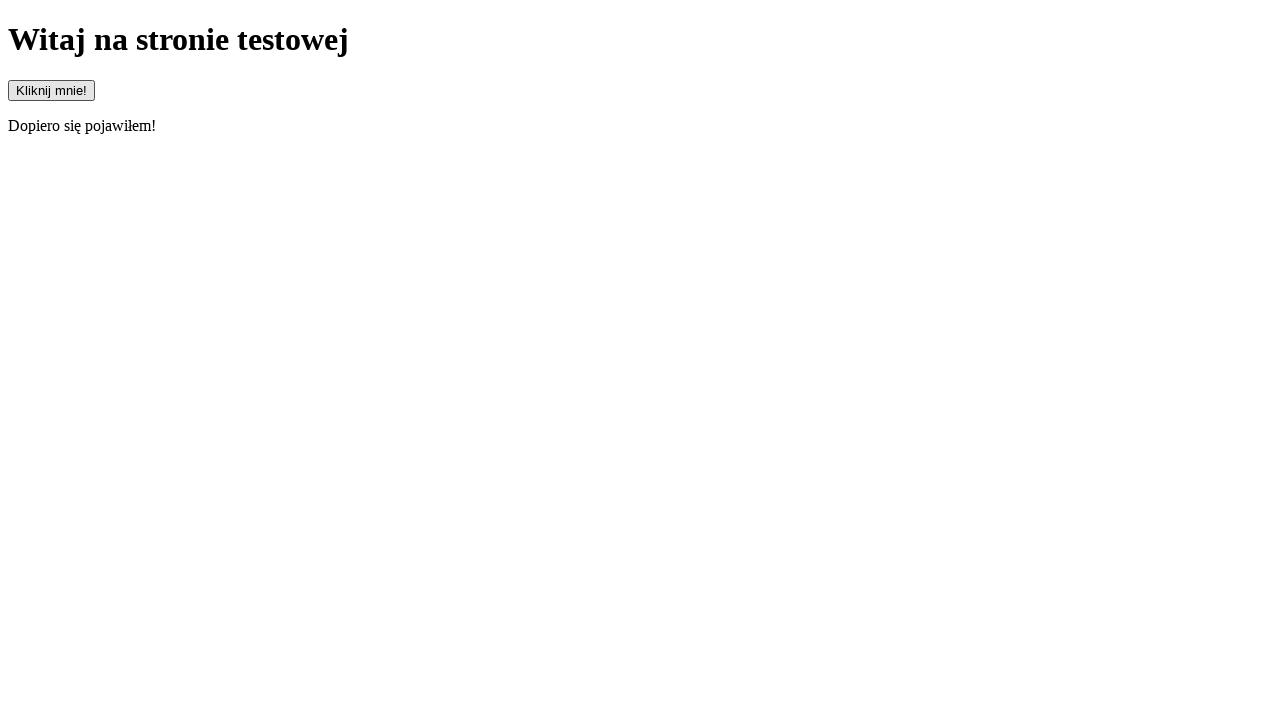

Verified that paragraph text matches 'Dopiero się pojawiłem!'
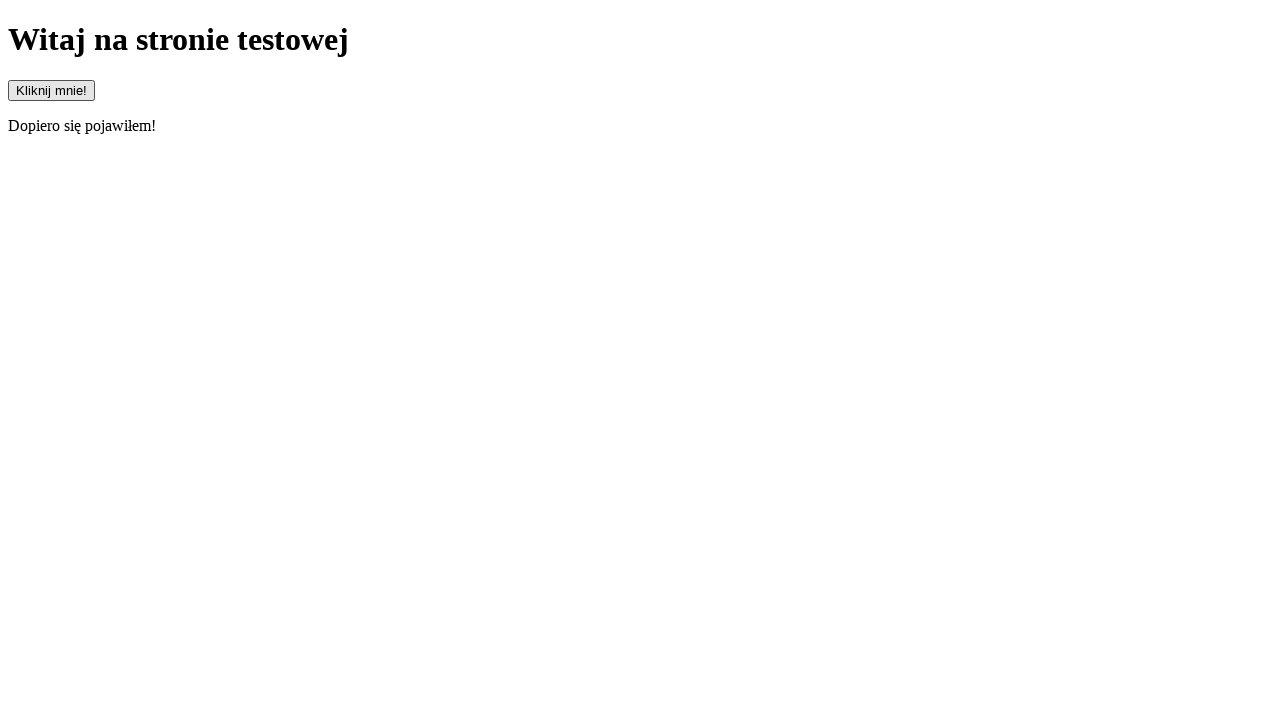

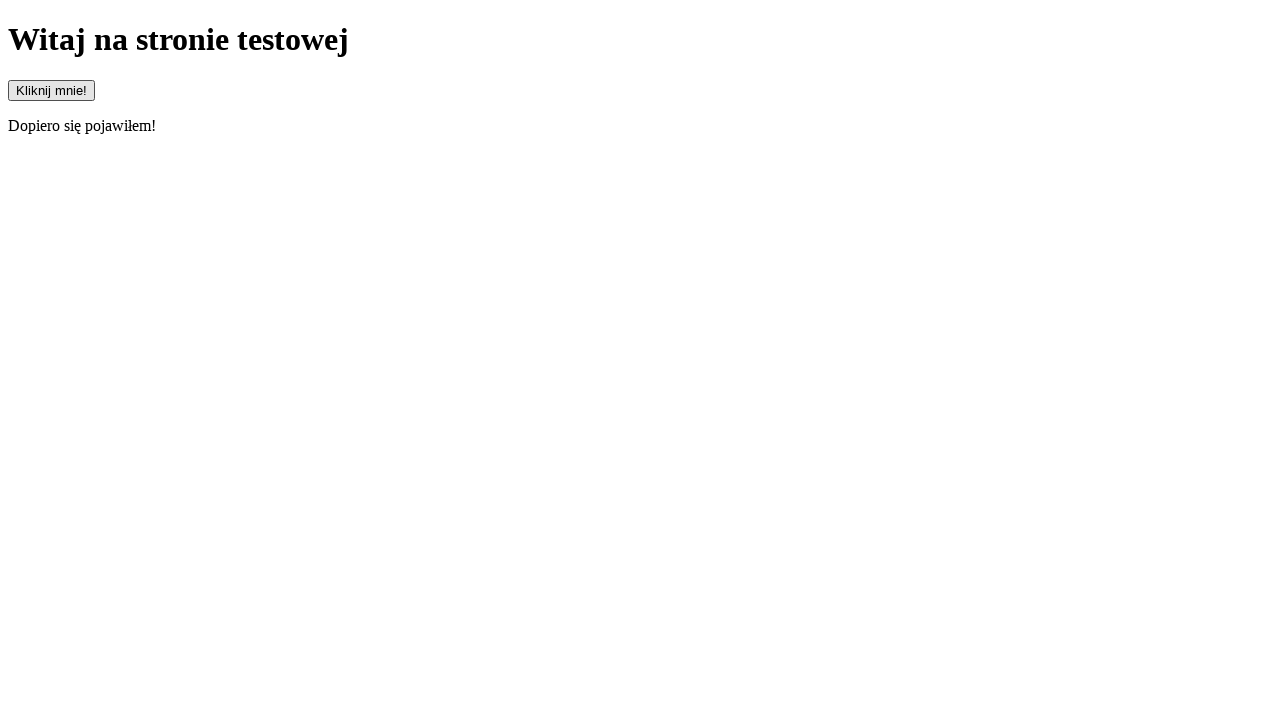